Tests prompt popup functionality by clicking the prompt button, entering text but dismissing the dialog, and verifying the cancellation message.

Starting URL: https://practice-automation.com/

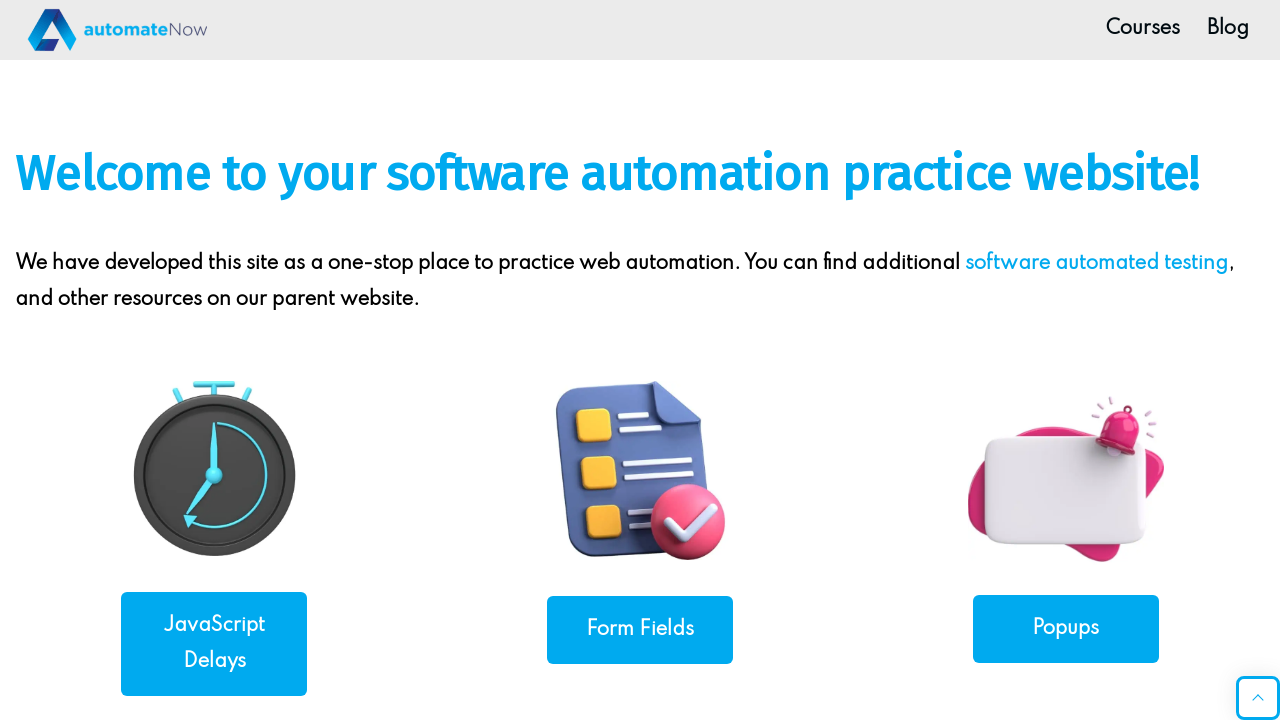

Clicked on Popups link to navigate to popups page at (1066, 628) on xpath=//a[contains(@href, 'popups')]
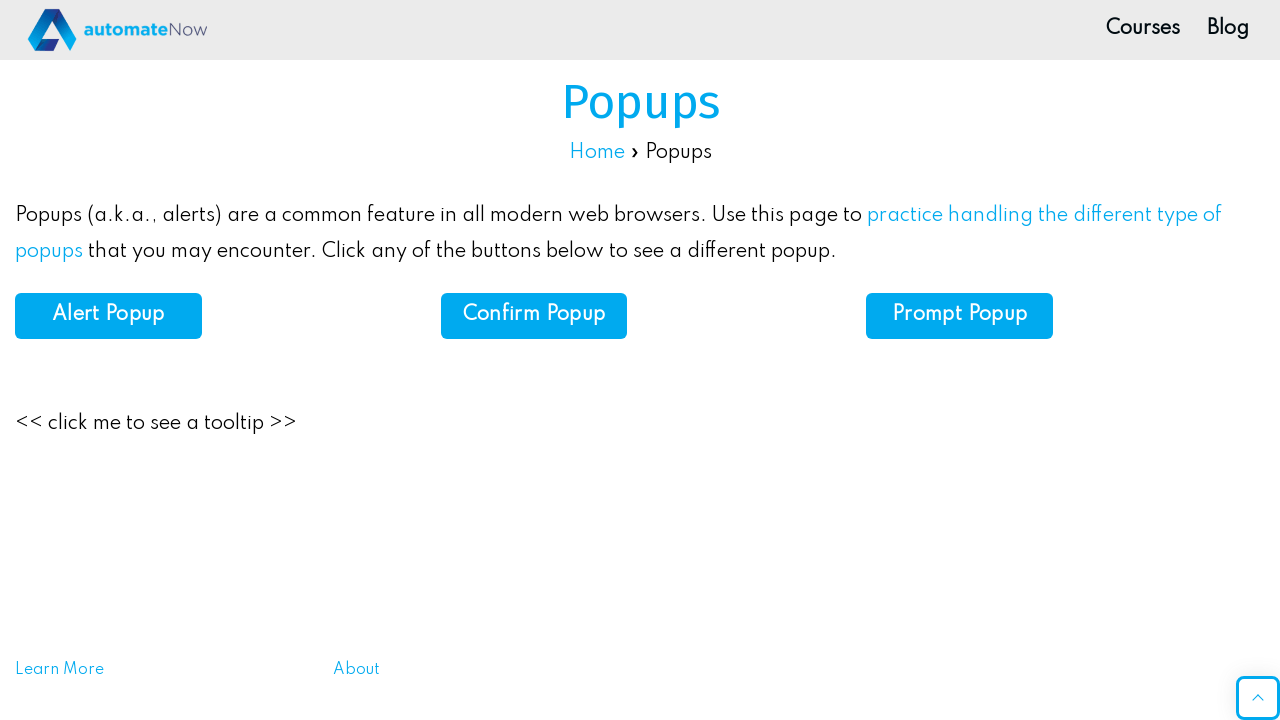

Navigated to popups page successfully
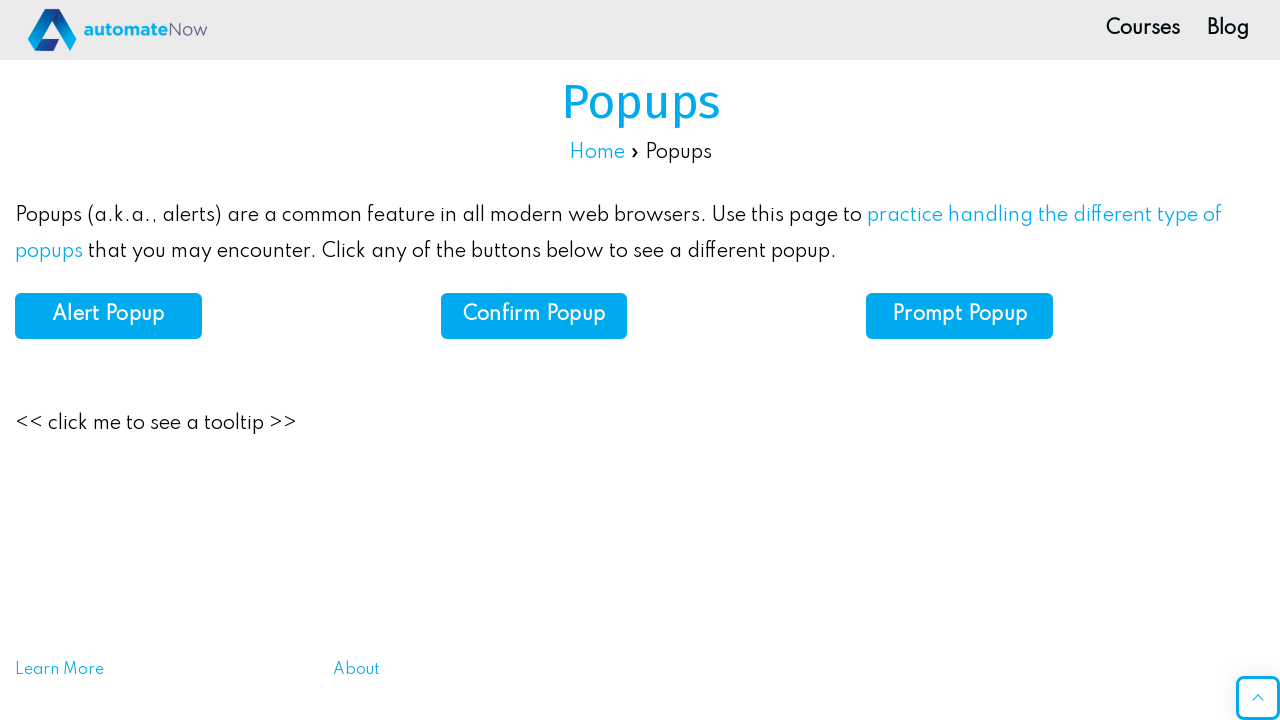

Set up dialog handler to dismiss prompt
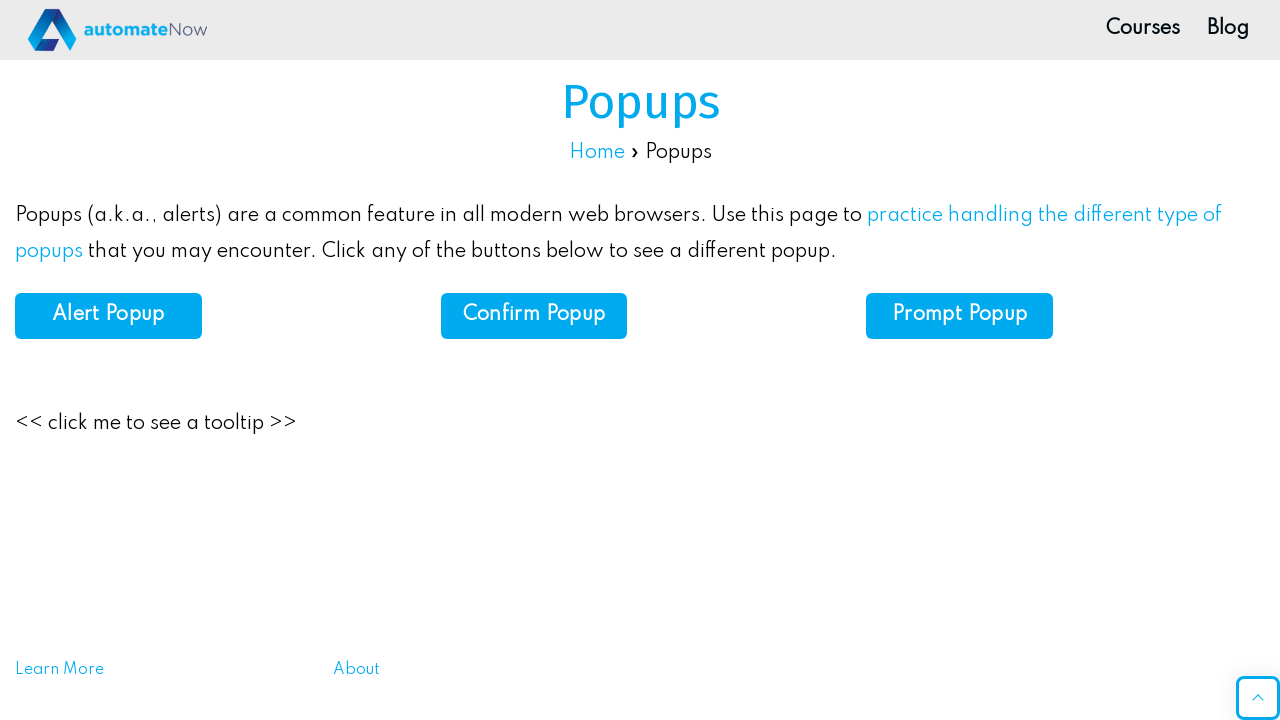

Clicked the Prompt button to trigger prompt dialog at (960, 316) on #prompt
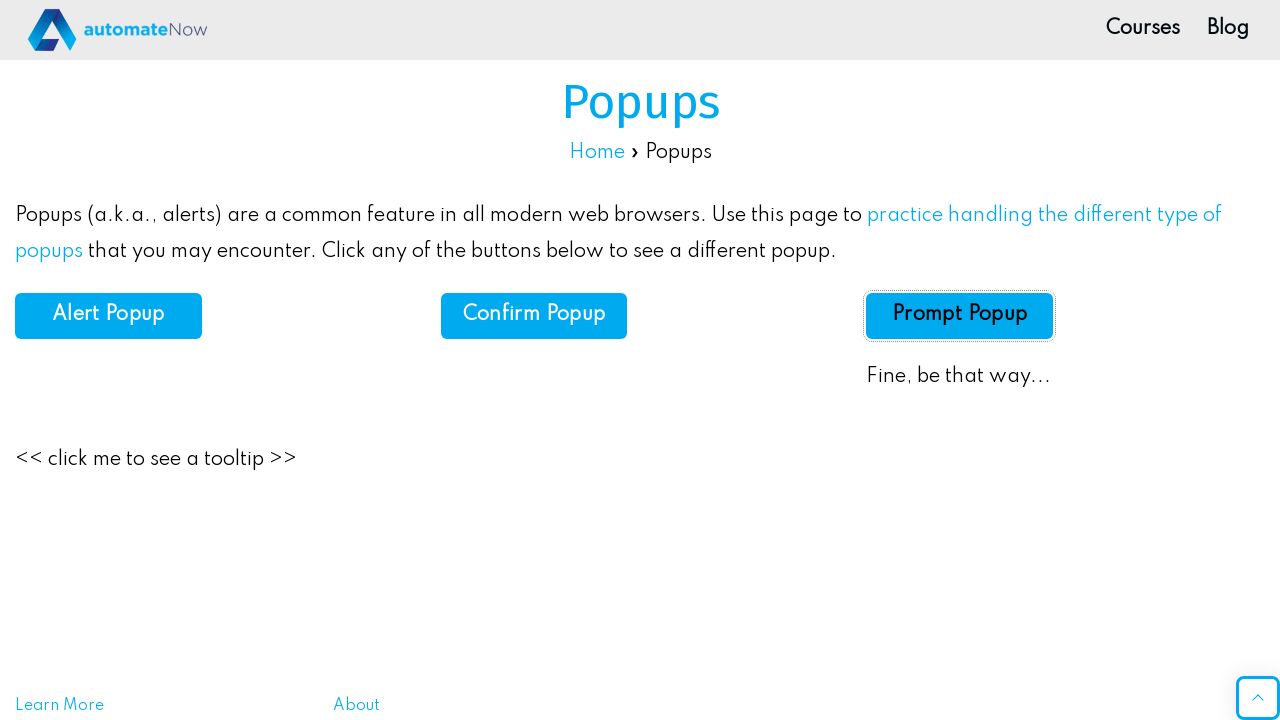

Prompt dialog dismissed and result text appeared
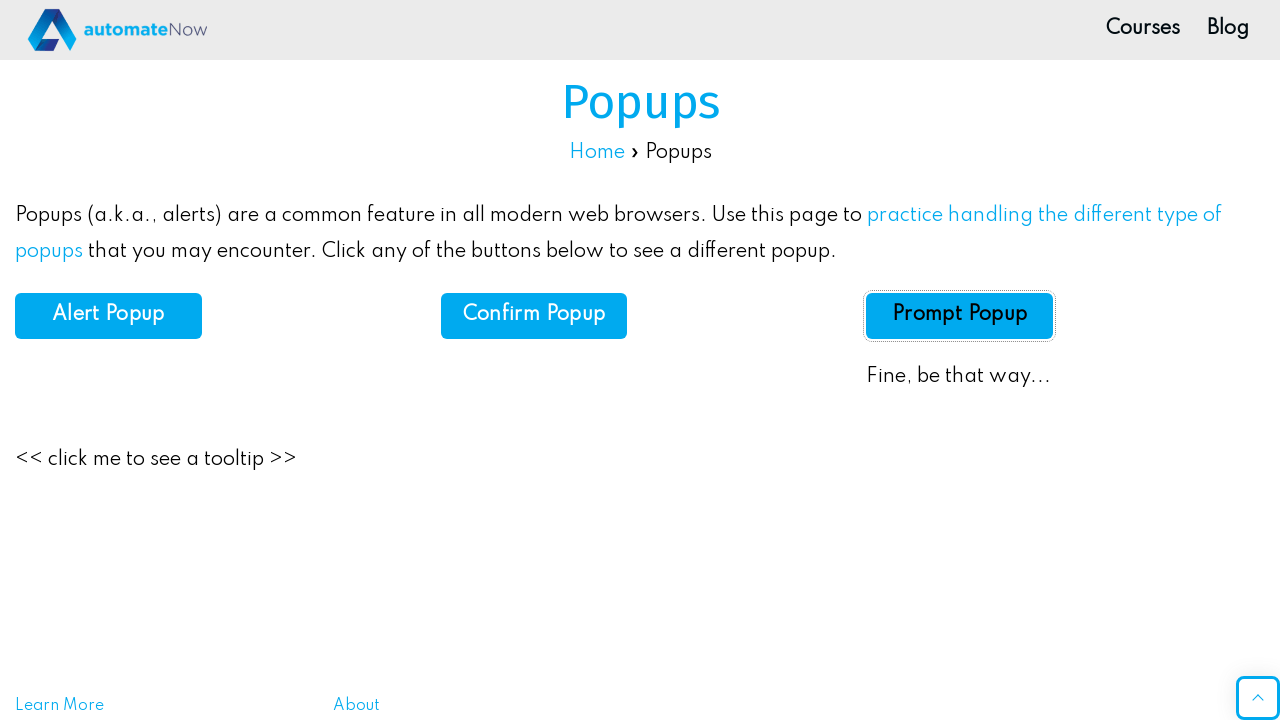

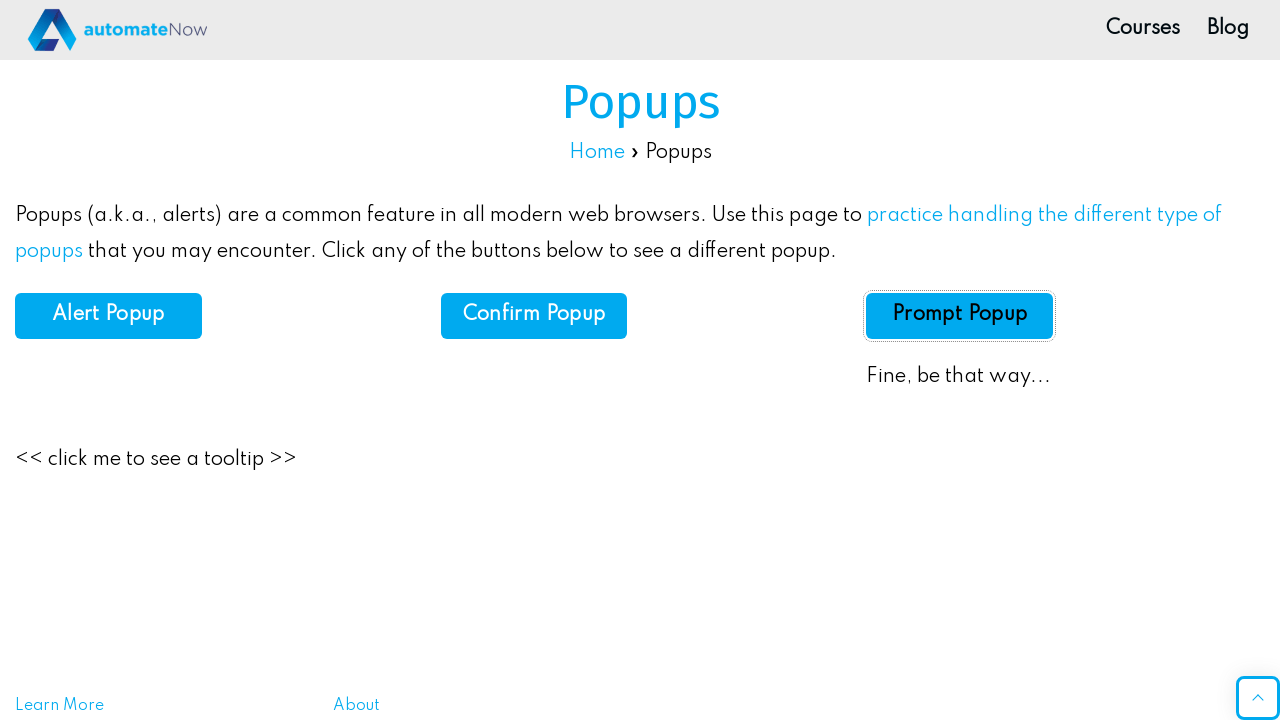